Tests multiple window handling by clicking TimeTable/Track link, opening new window, switching between windows, and returning to home page

Starting URL: https://www.apsrtconline.in/

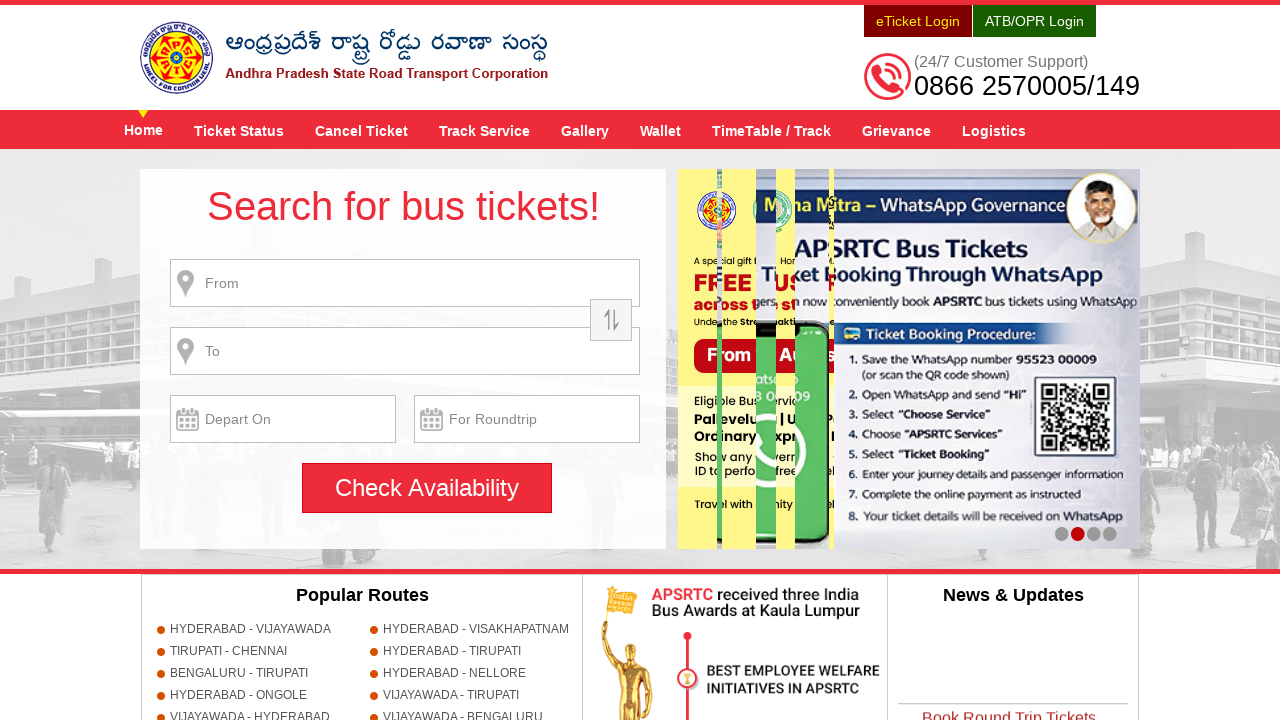

Clicked on TimeTable / Track menu at (772, 130) on xpath=//a[@title='TimeTable / Track']
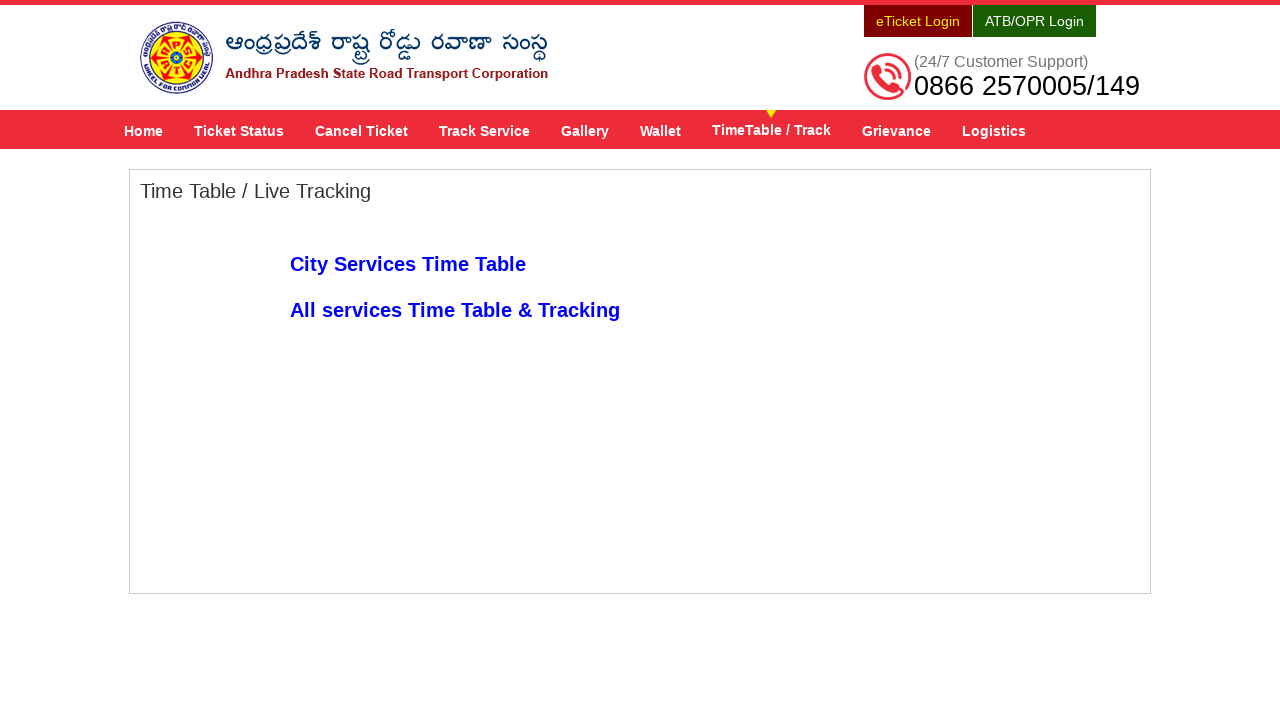

Clicked on All services Time Table & Tracking link to open new window at (455, 310) on xpath=//a[text()='All services Time Table & Tracking']
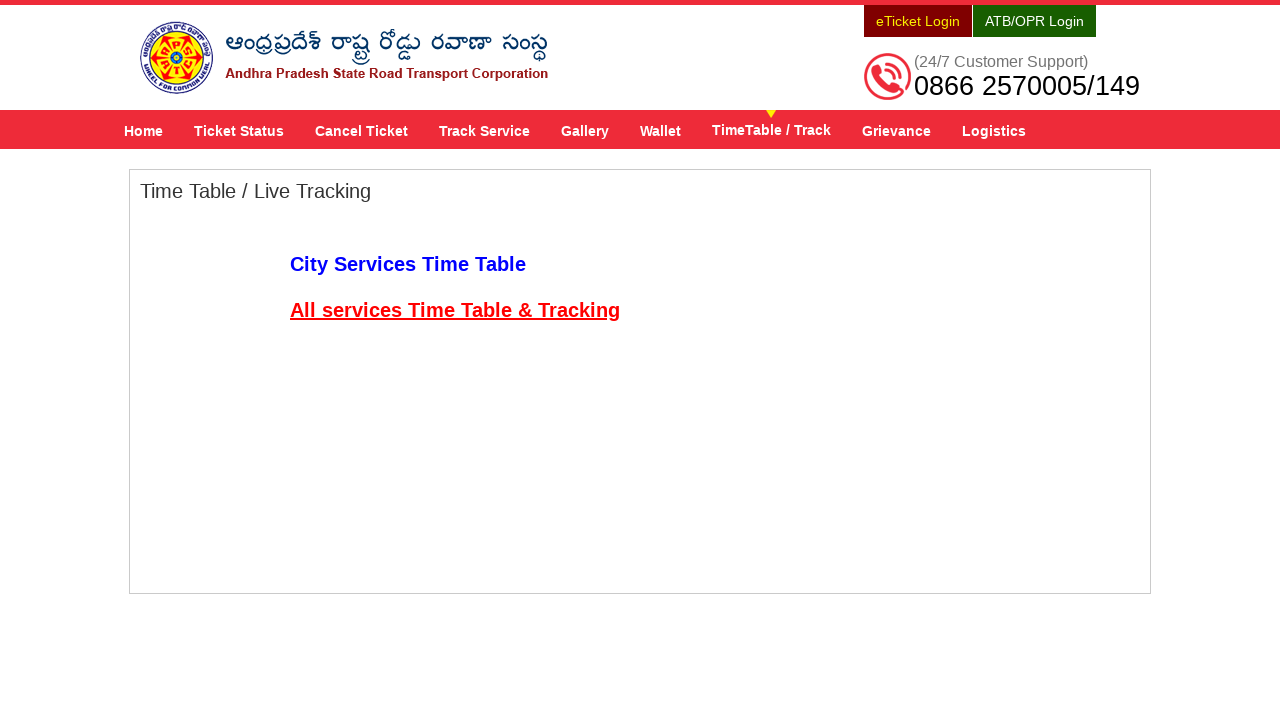

New window opened and page loaded
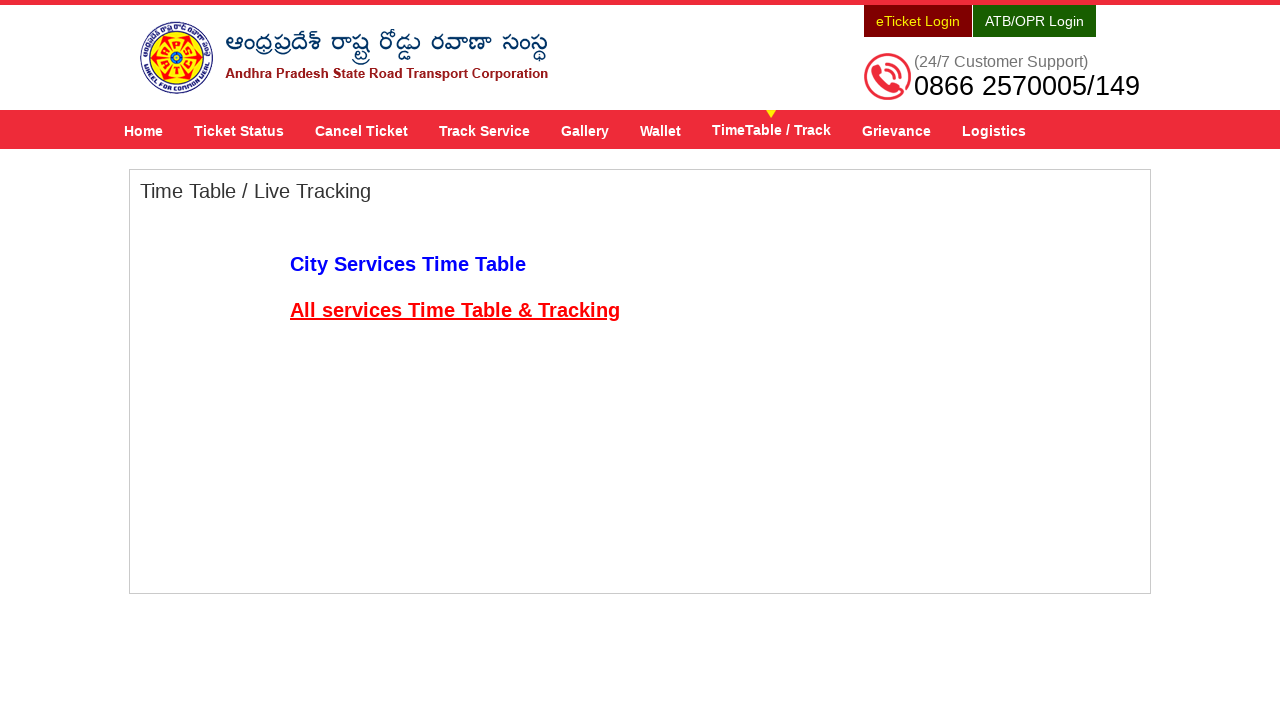

Retrieved second window title: APSRTC LIVE TRACK
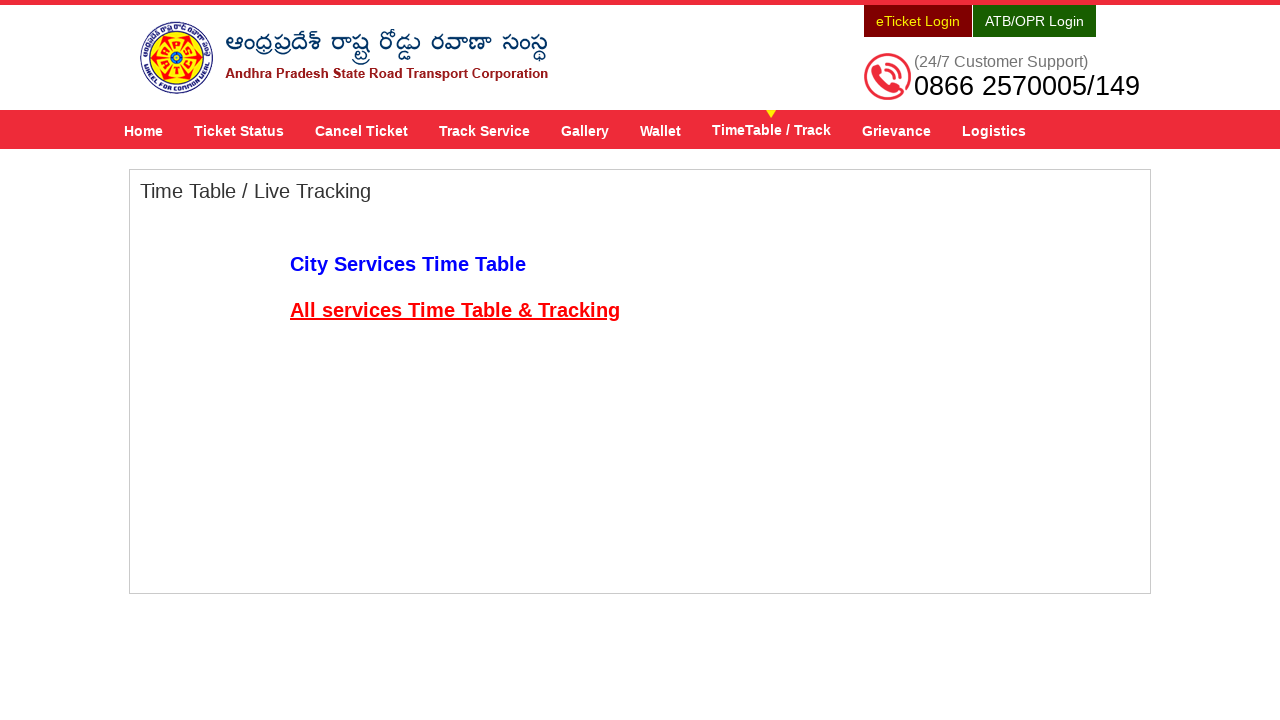

Closed the new window
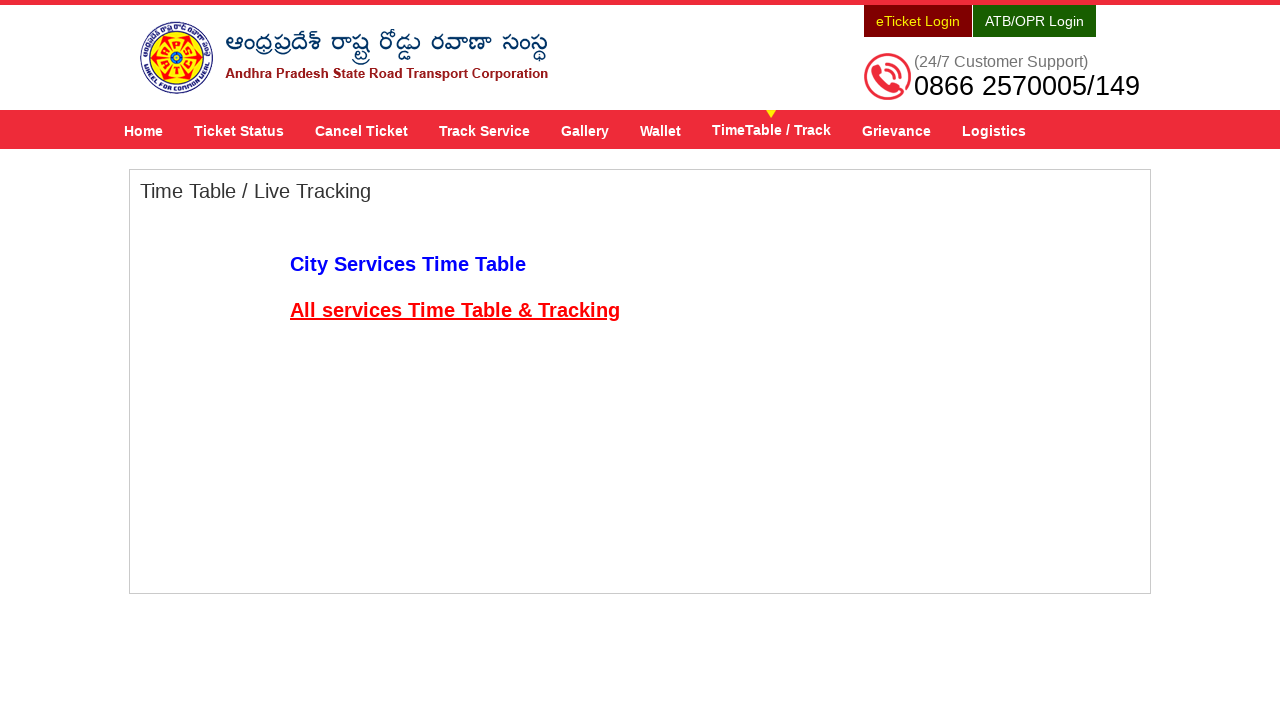

Clicked Home link to return to home page at (144, 130) on xpath=//a[@title='Home']
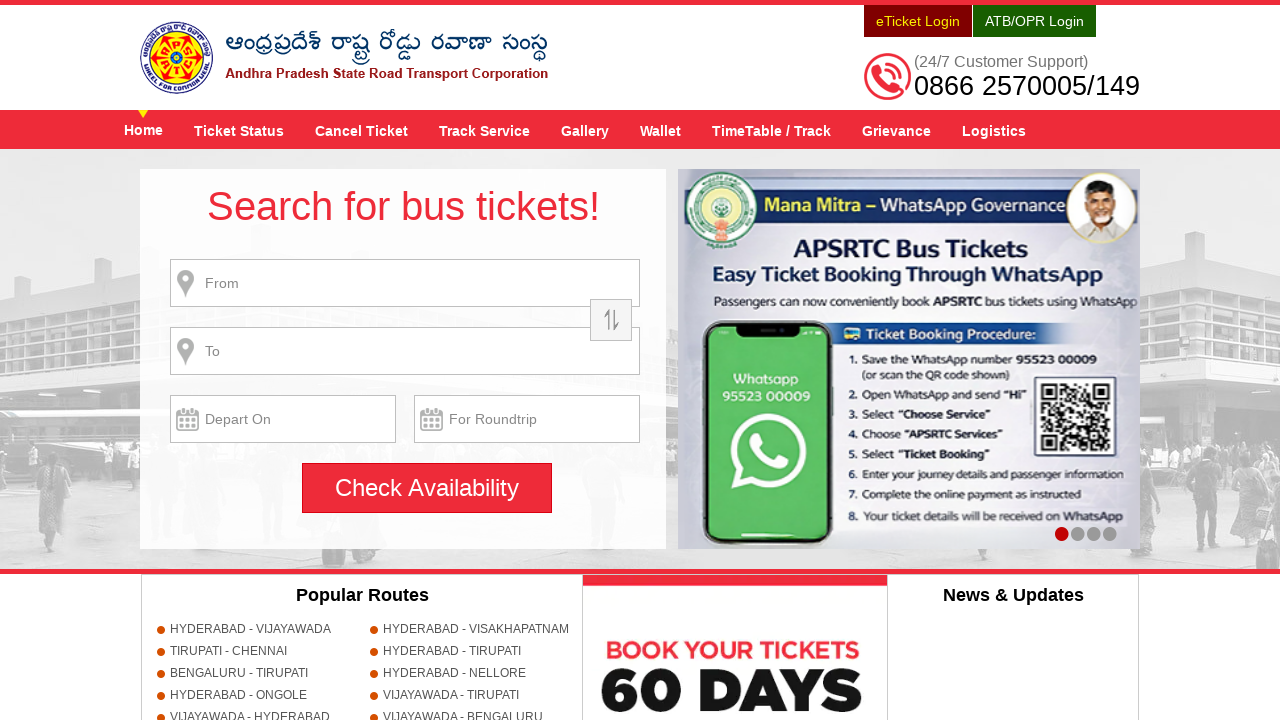

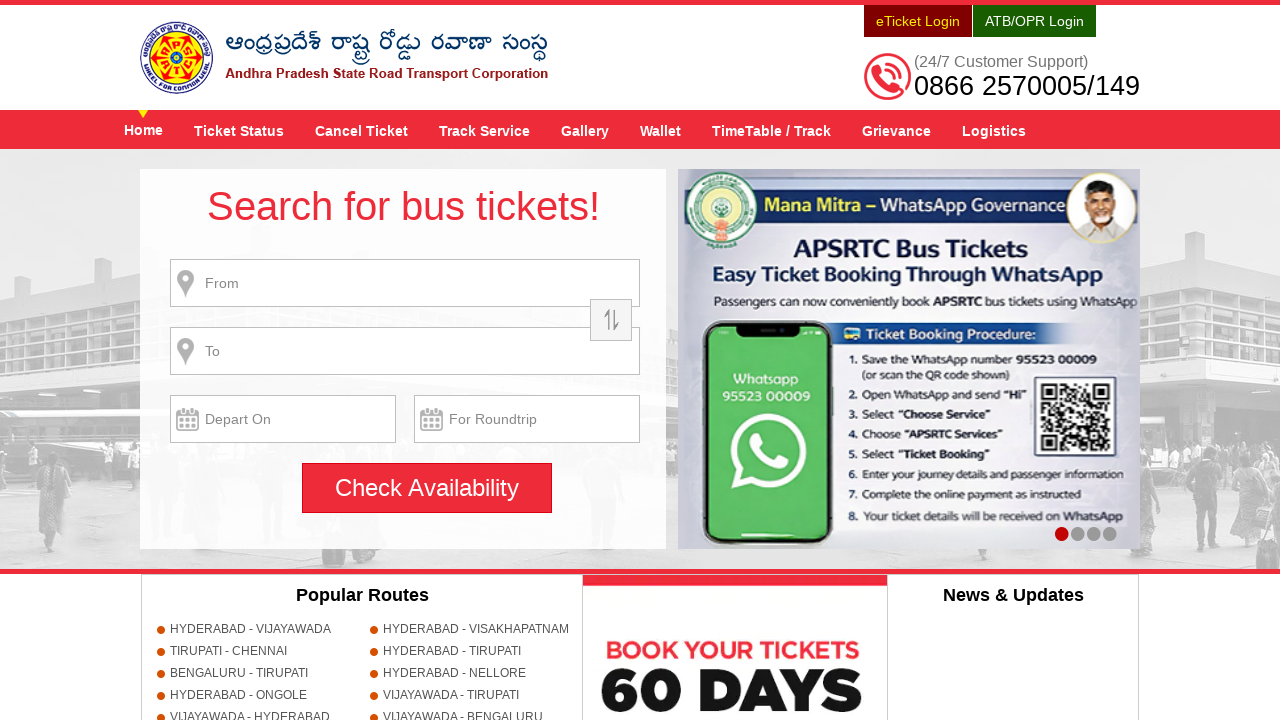